Tests calendar date picker functionality by setting a date value using JavaScript execution on a datepicker input field

Starting URL: http://seleniumpractise.blogspot.com/2016/08/how-to-handle-calendar-in-selenium.html

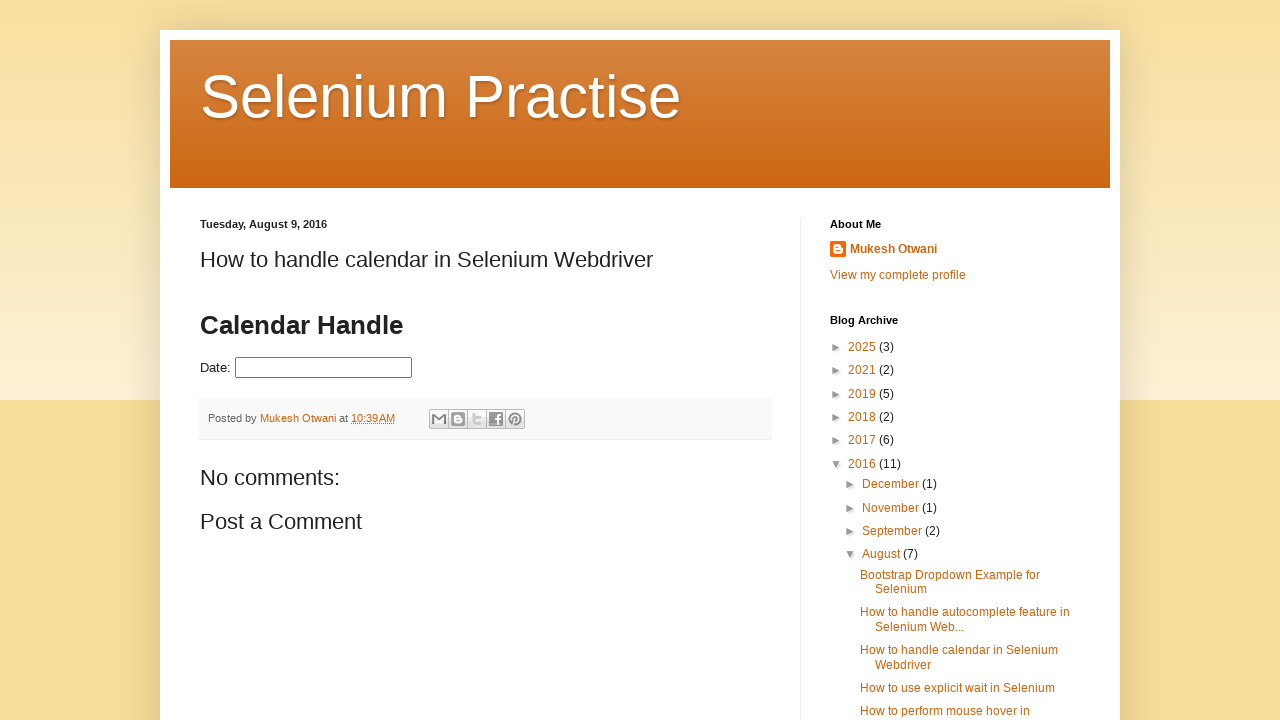

Navigated to calendar datepicker test page
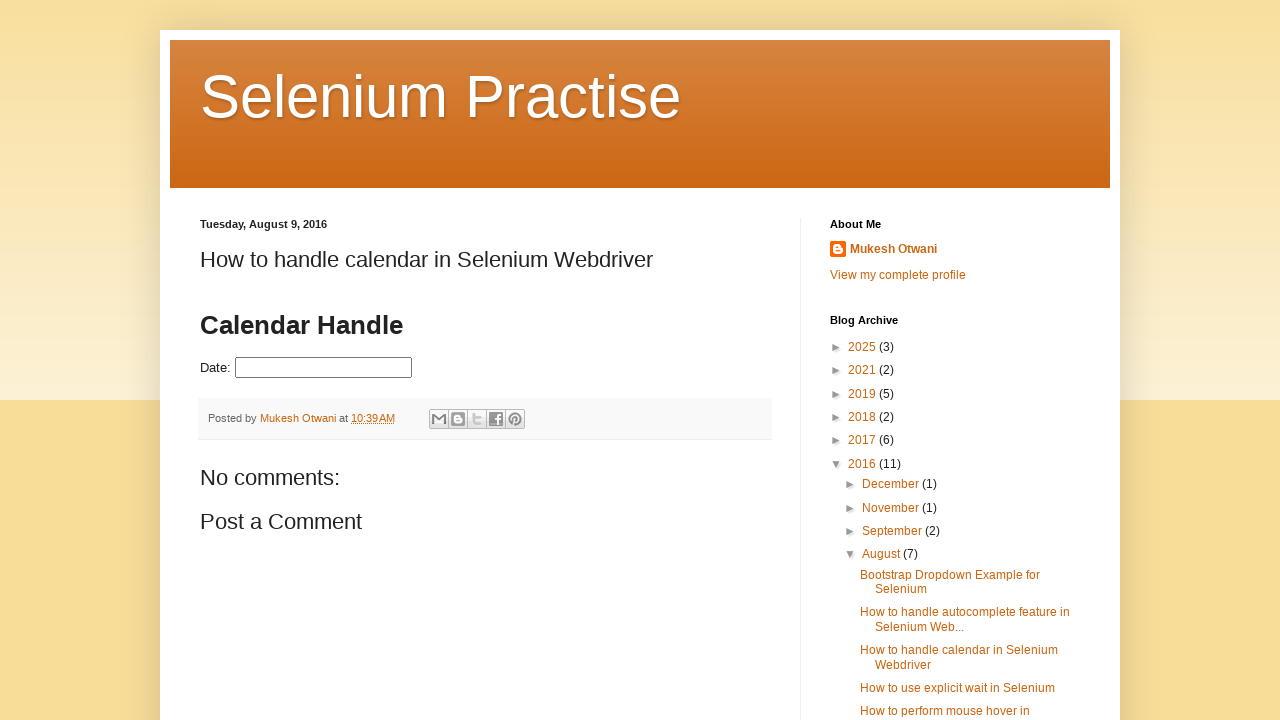

Set datepicker value to 03/13/2026 using JavaScript execution
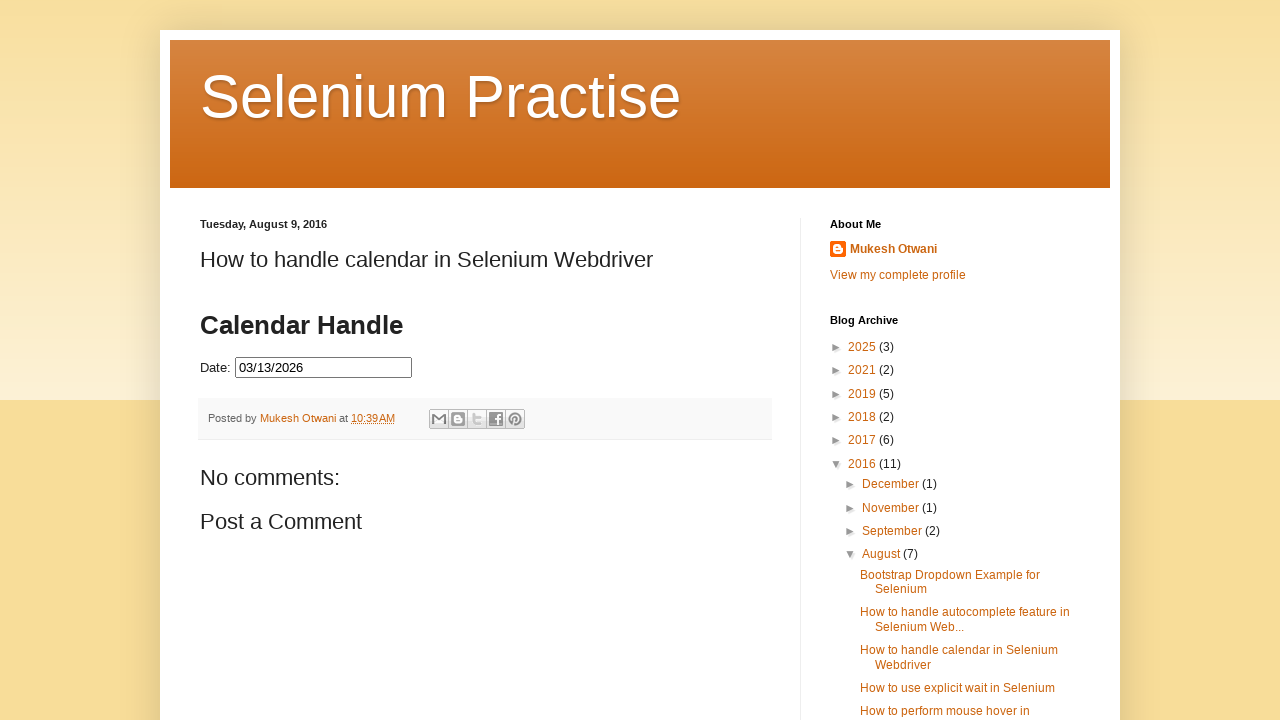

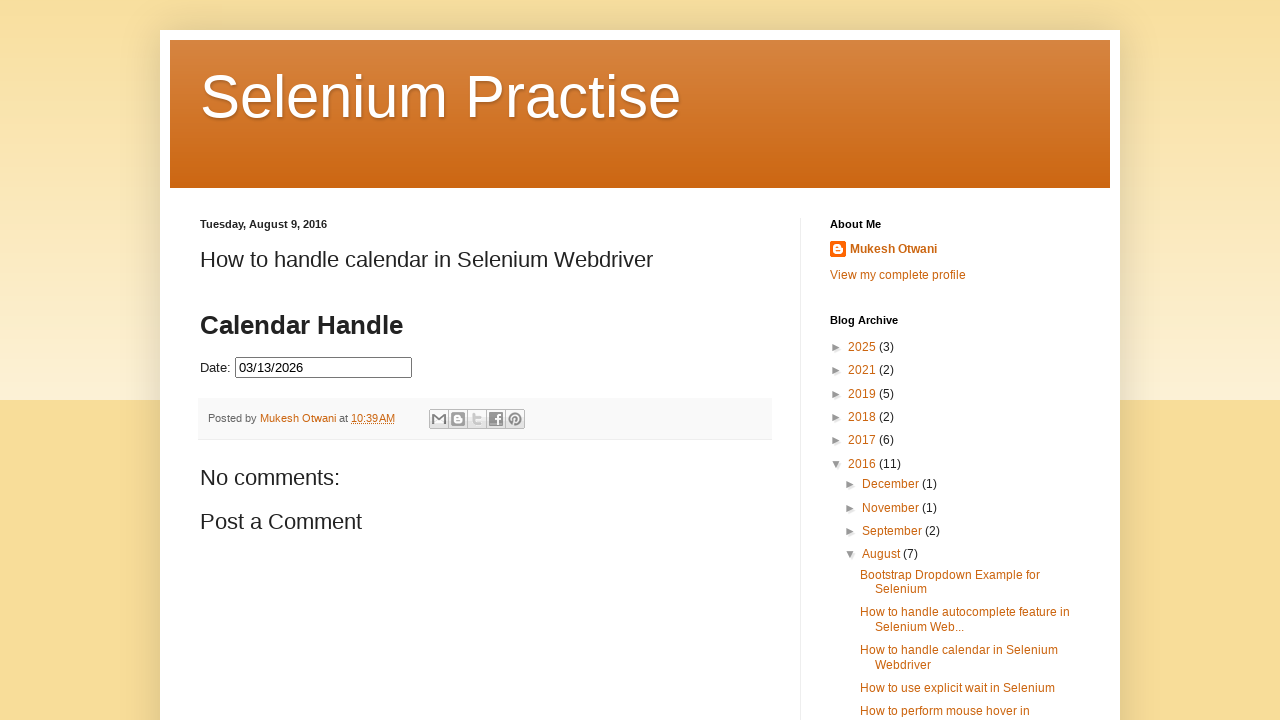